Tests JavaScript confirm alert handling by clicking a button to trigger the alert and accepting it

Starting URL: https://v1.training-support.net/selenium/javascript-alerts

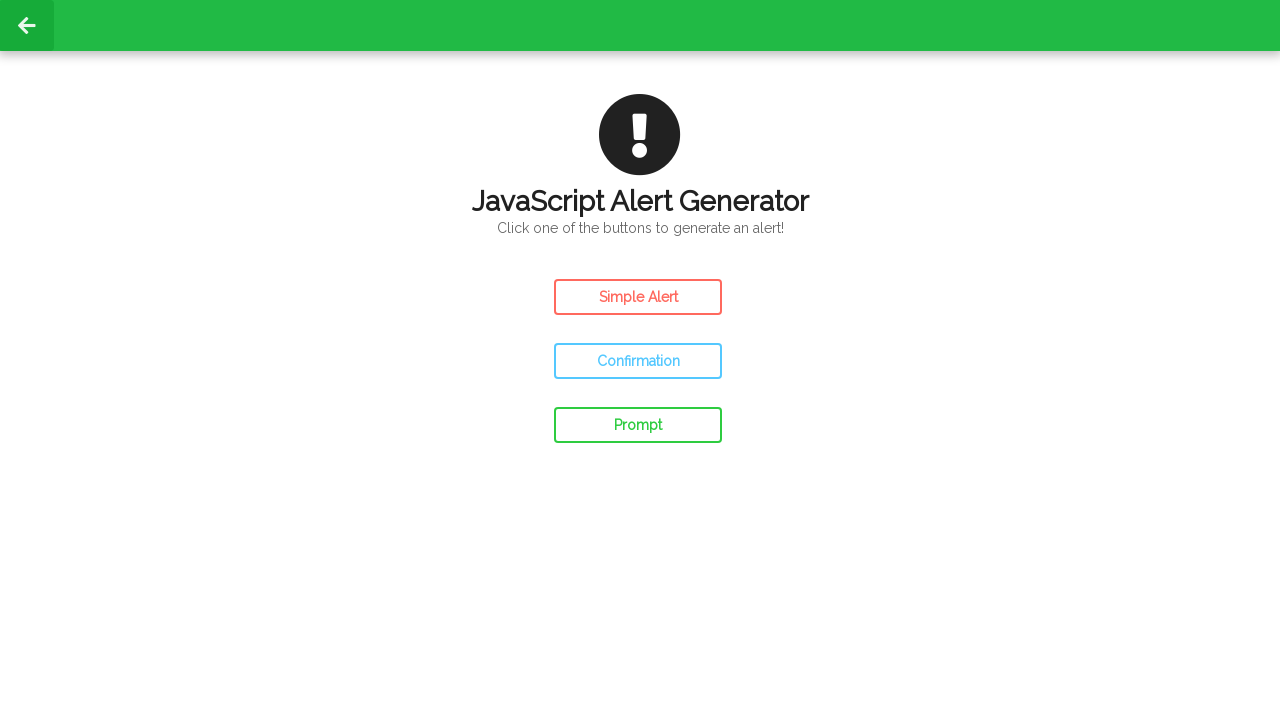

Set up dialog handler to accept confirm alerts
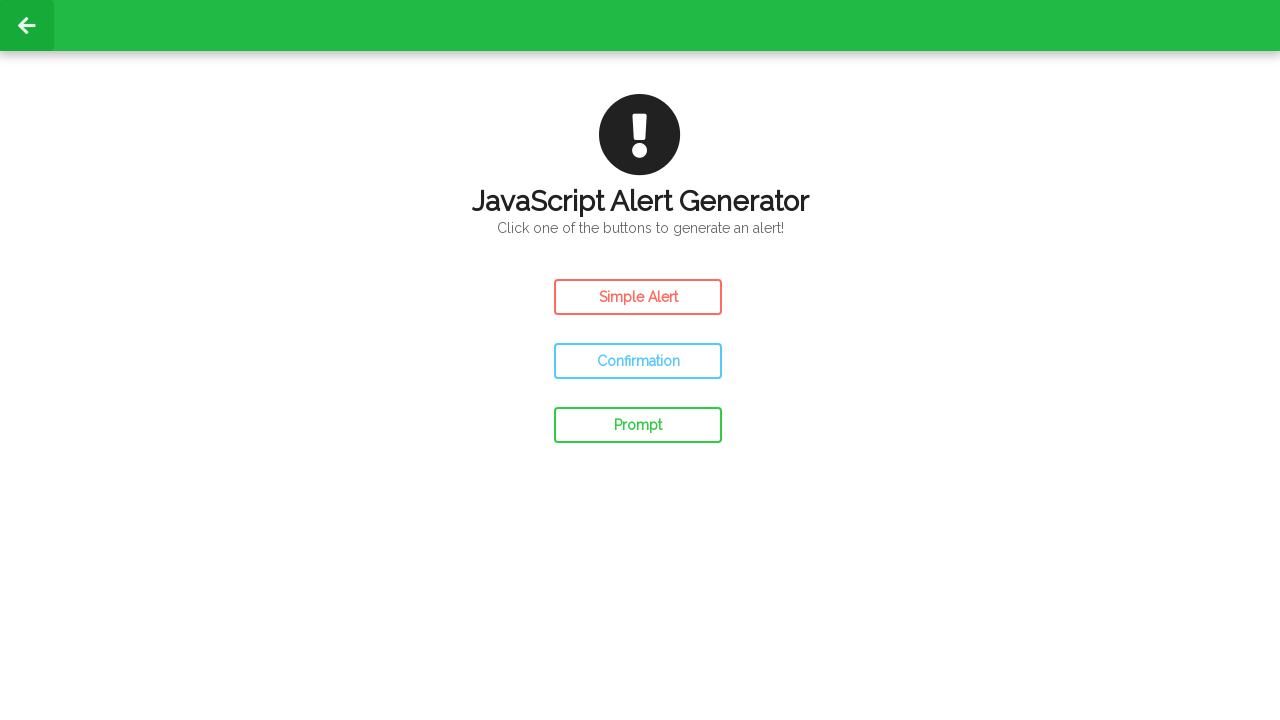

Clicked confirm button to trigger JavaScript confirm alert at (638, 361) on #confirm
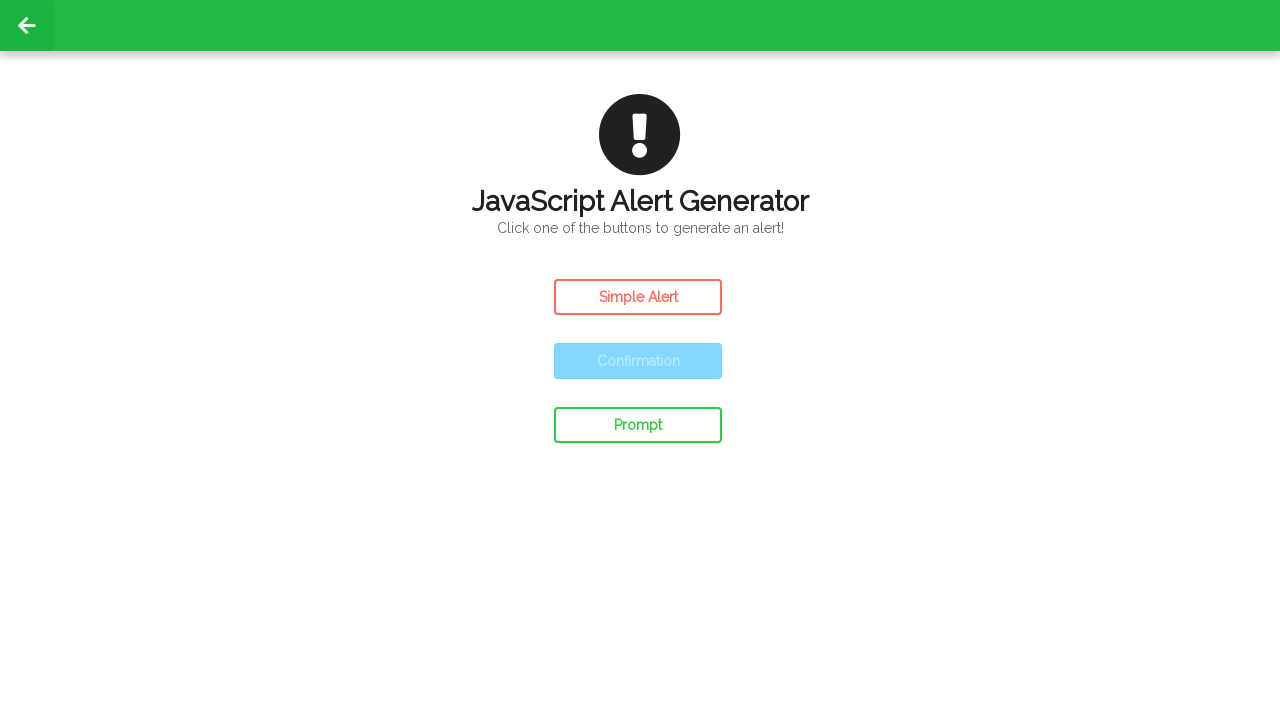

Waited for dialog to be handled
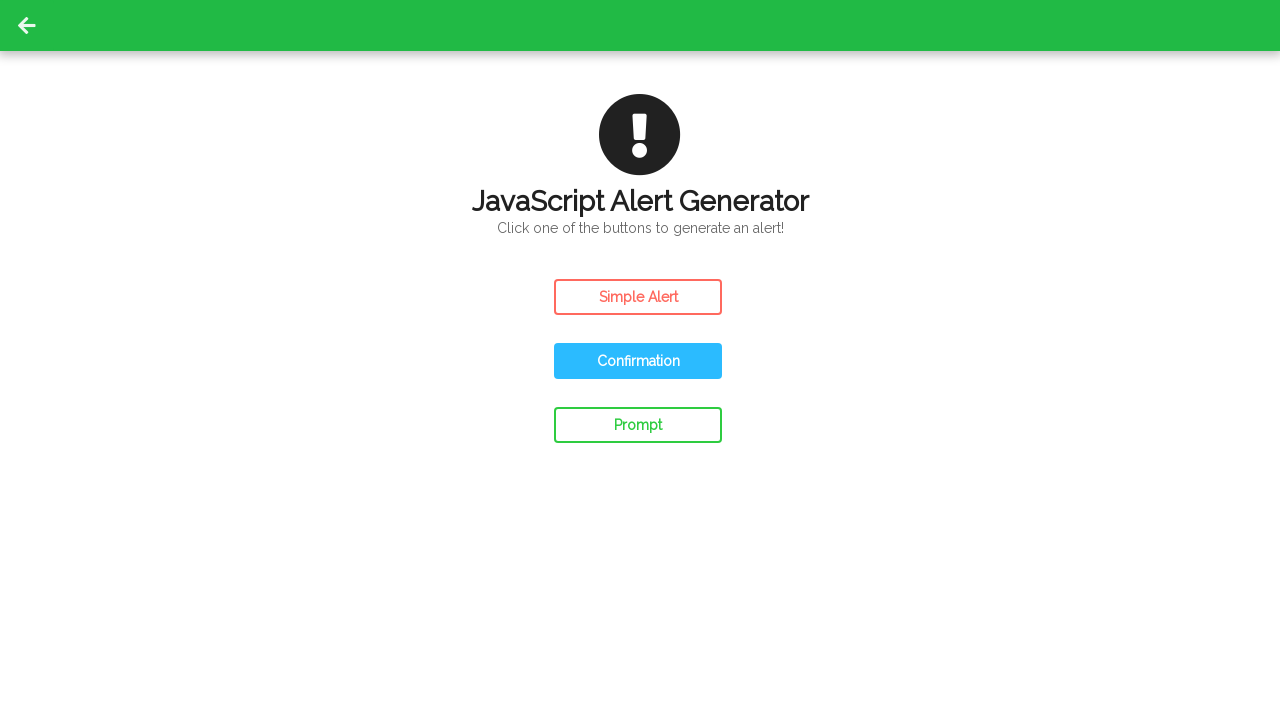

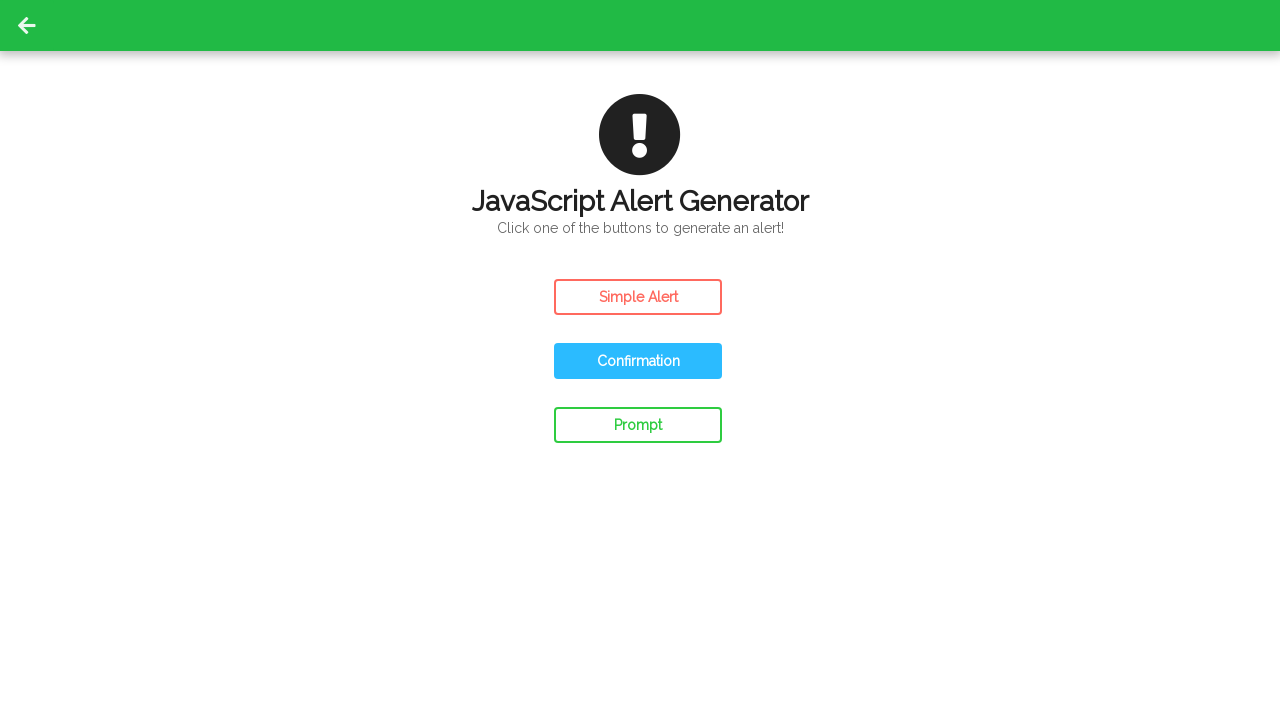